Tests opting out of A/B tests by adding an opt-out cookie before navigating to the A/B test page, then verifying the page shows no A/B test is active.

Starting URL: http://the-internet.herokuapp.com

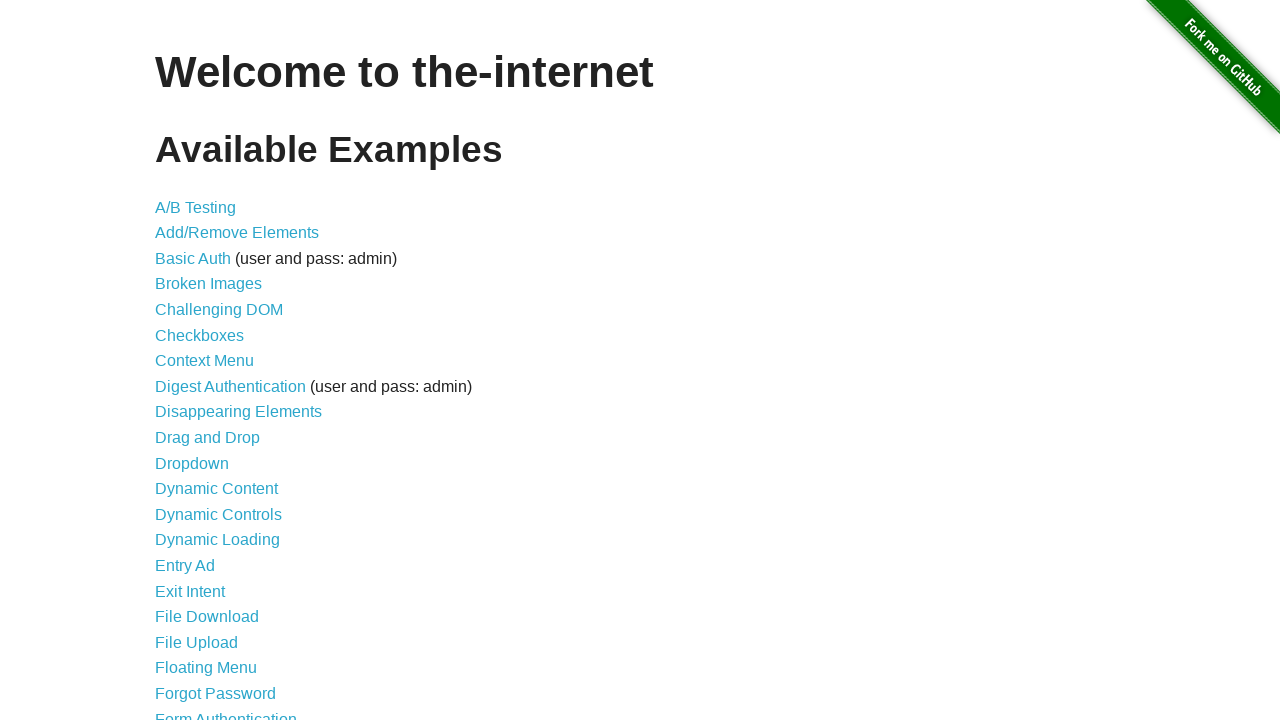

Added optimizelyOptOut cookie to opt out of A/B tests
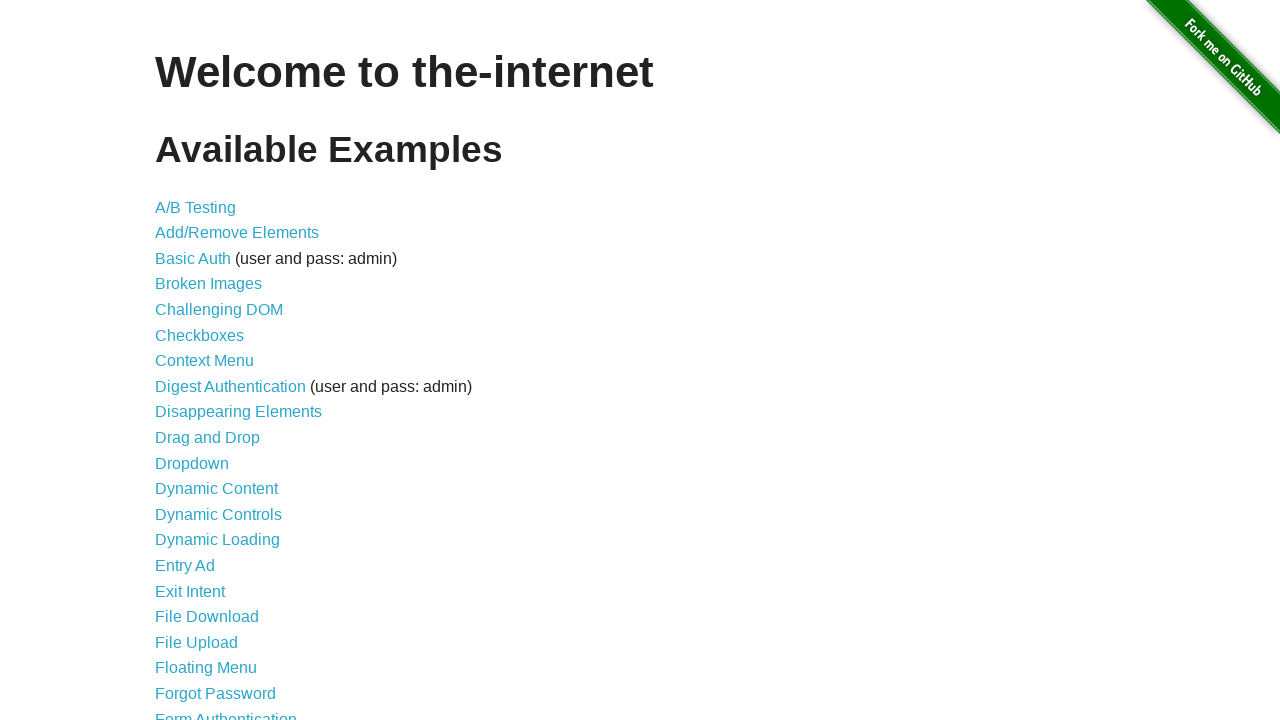

Navigated to A/B test page
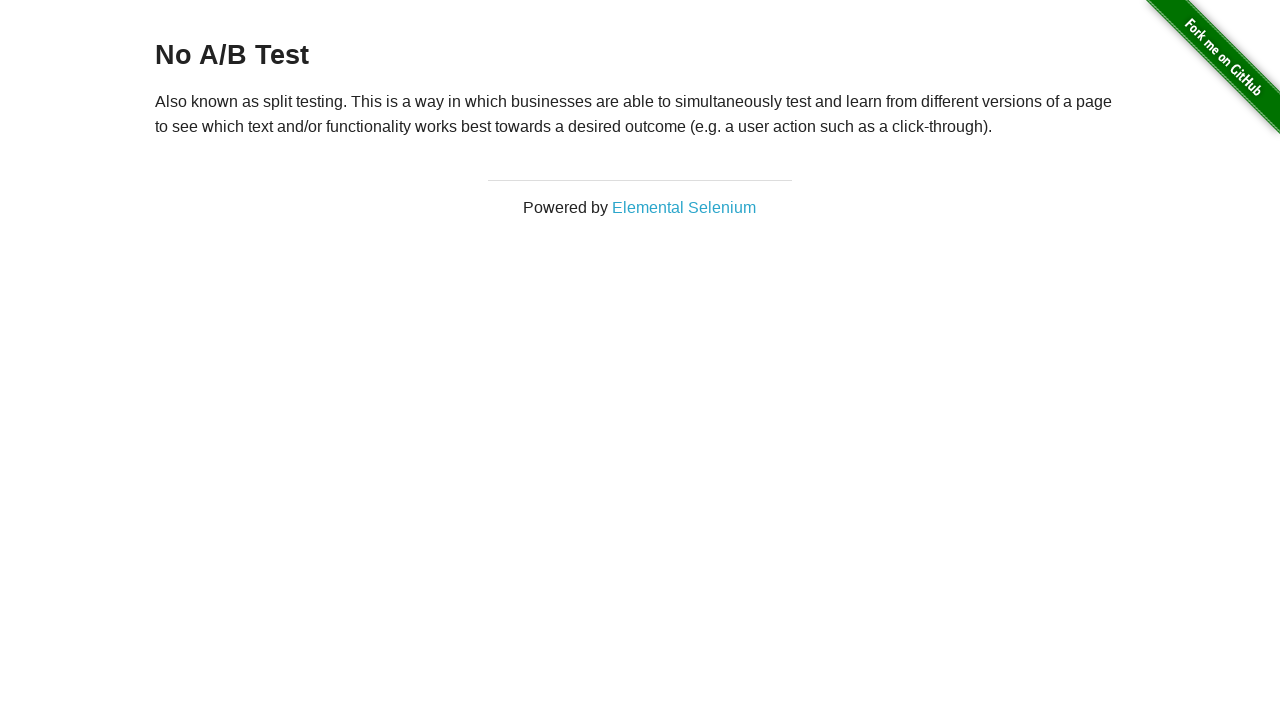

A/B test page heading loaded
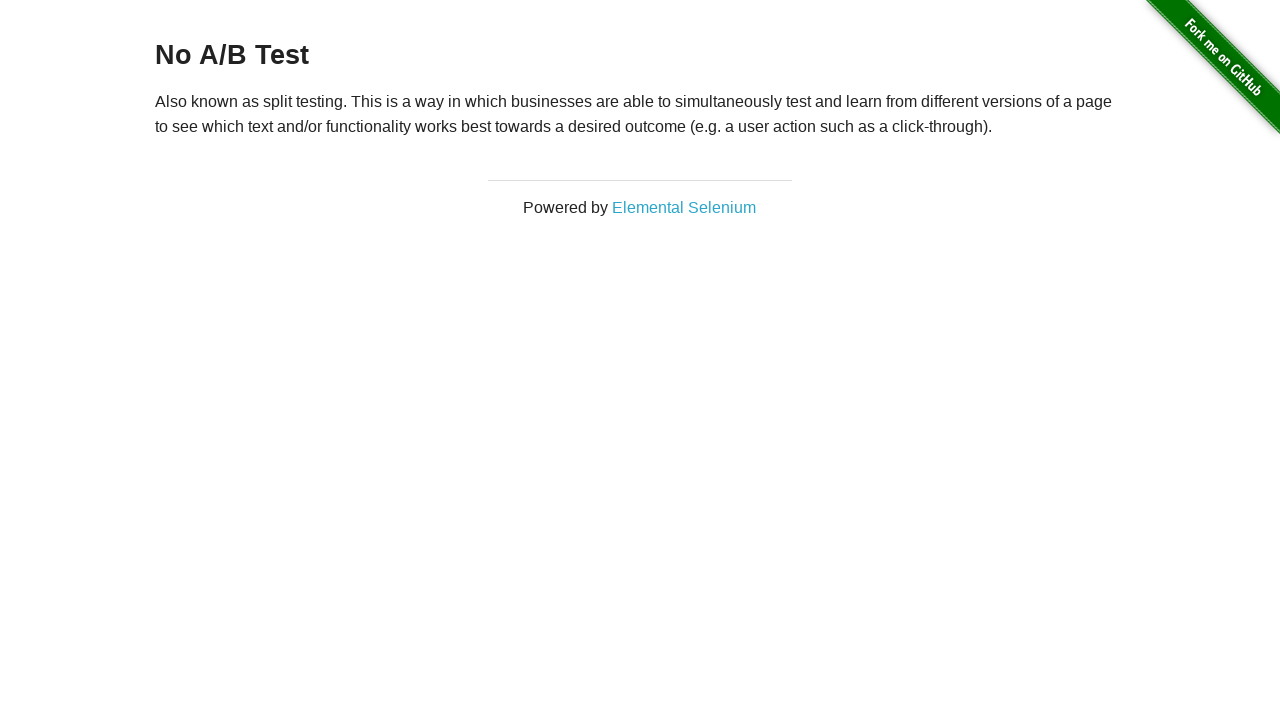

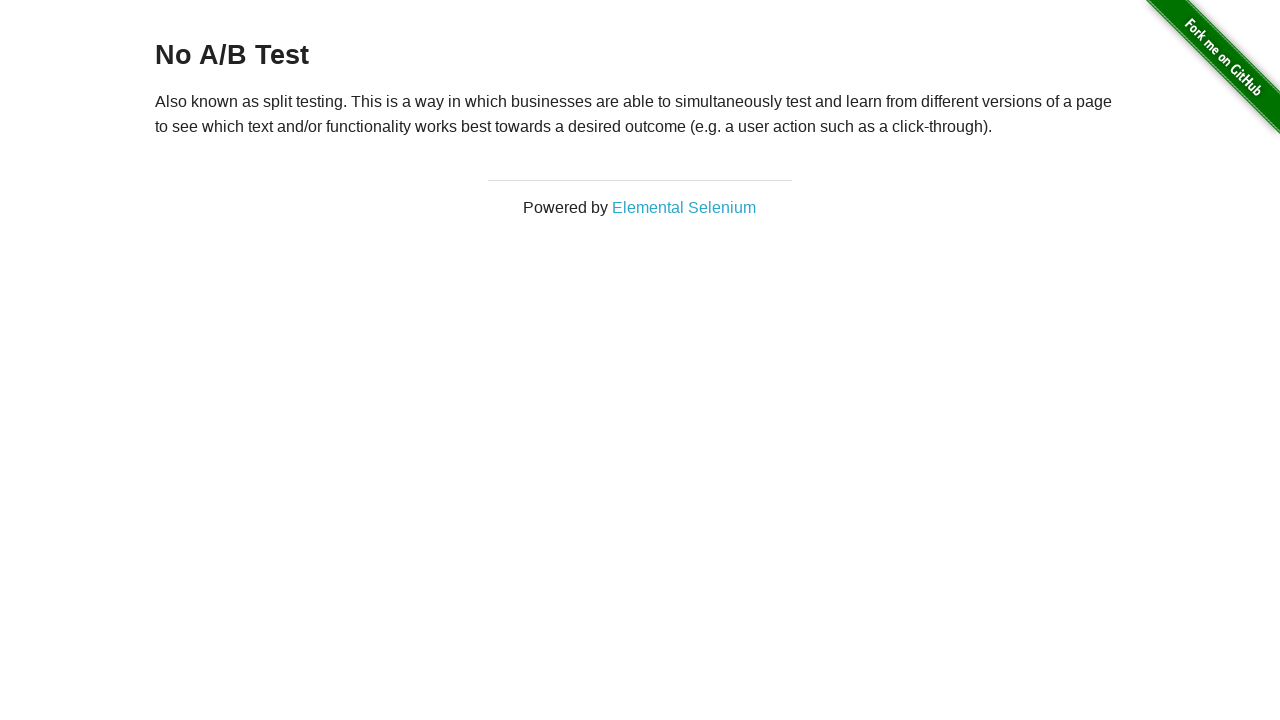